Tests JavaScript prompt dialog functionality by clicking a button to trigger a prompt, entering a value, and verifying the result is displayed on the page

Starting URL: https://automationfc.github.io/basic-form/index.html

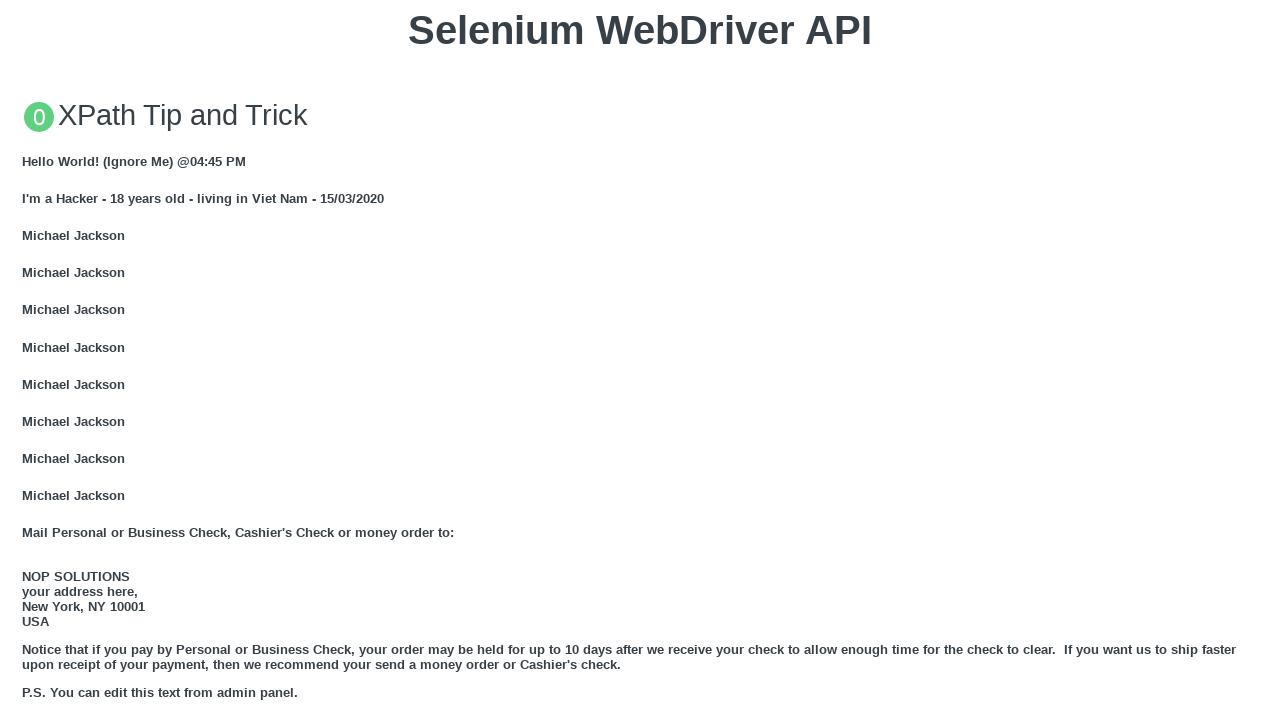

Navigated to basic form page
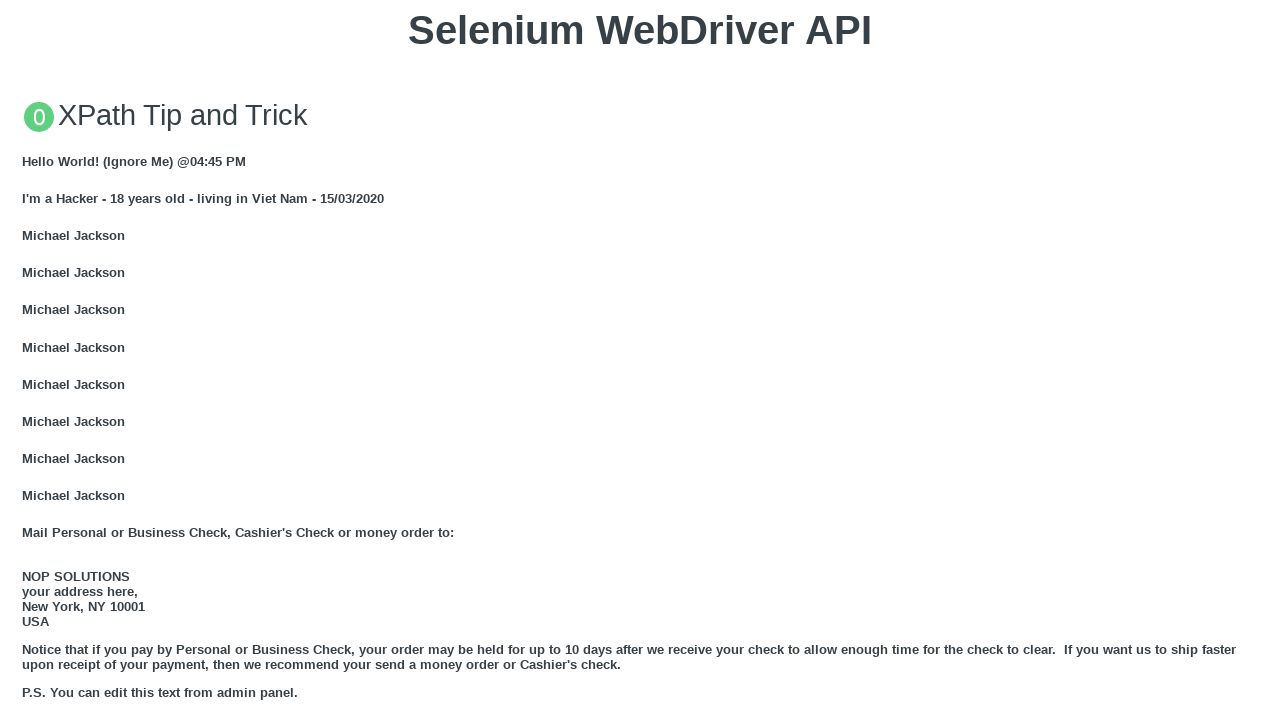

Clicked JS Prompt button at (640, 360) on xpath=//button[contains(text(),'Click for JS Prompt')]
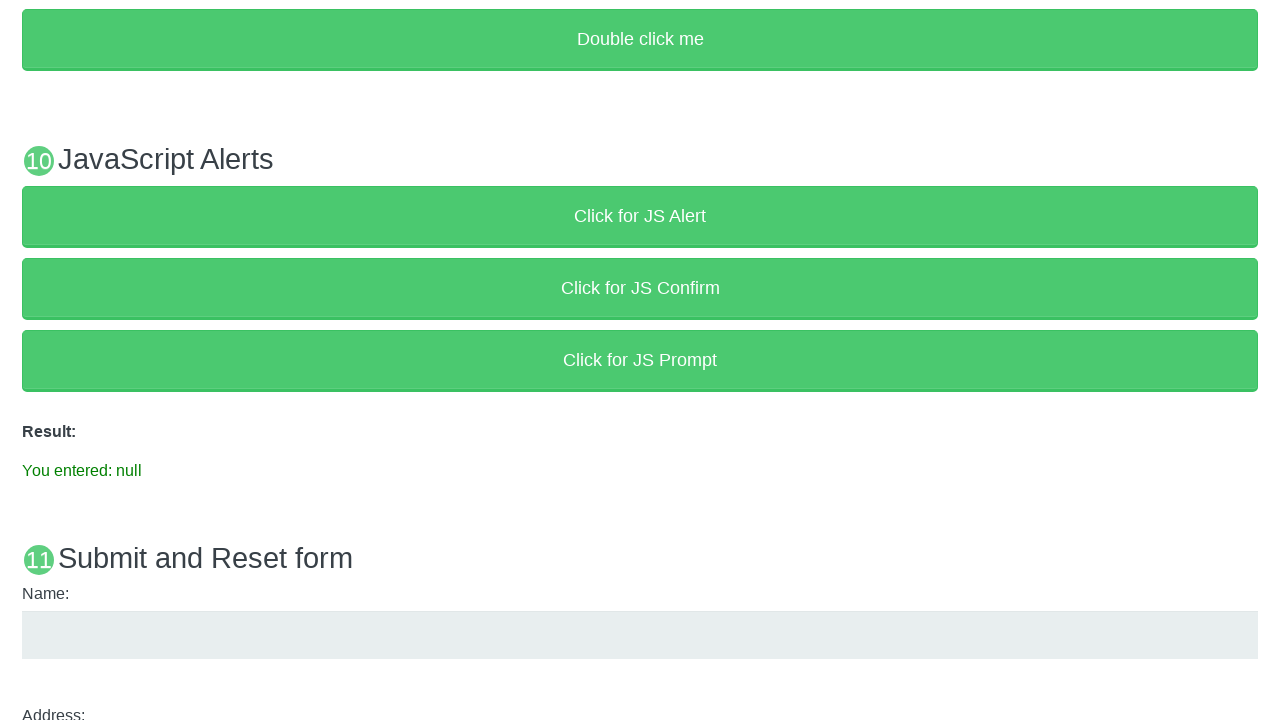

Set up prompt dialog handler to accept with value 'hangthanh'
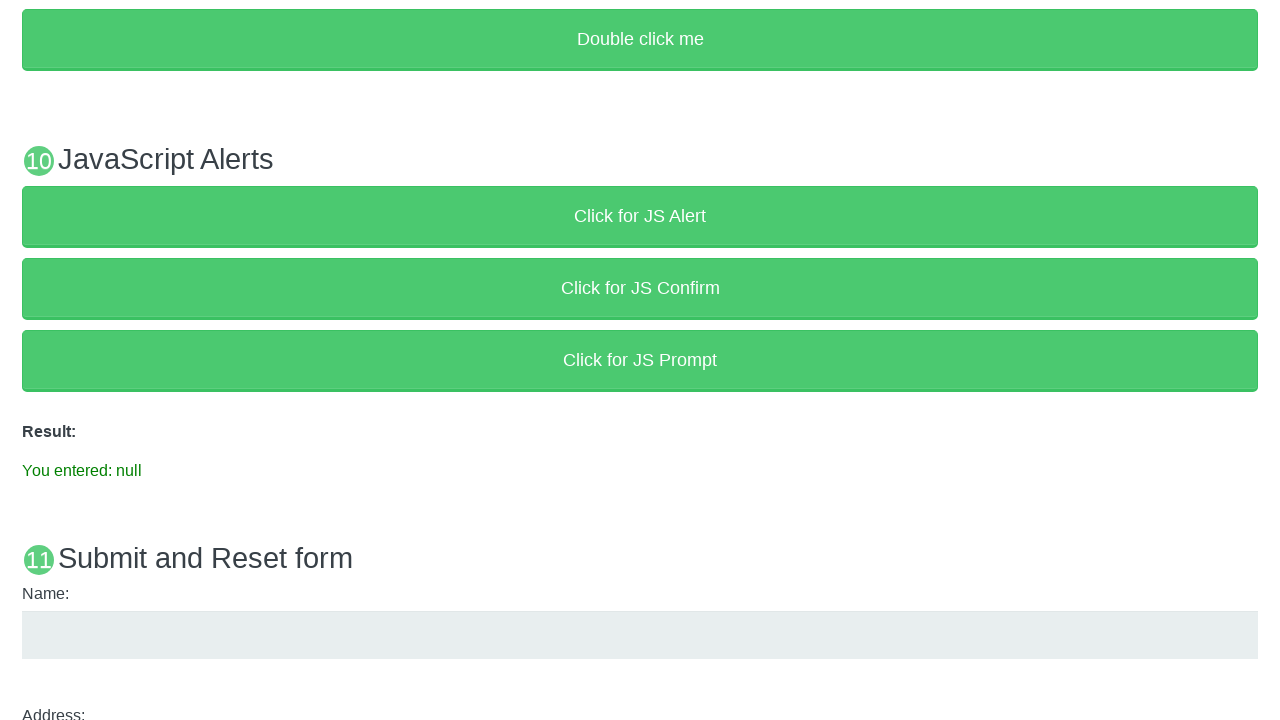

Clicked JS Prompt button again to trigger dialog with handler at (640, 360) on xpath=//button[contains(text(),'Click for JS Prompt')]
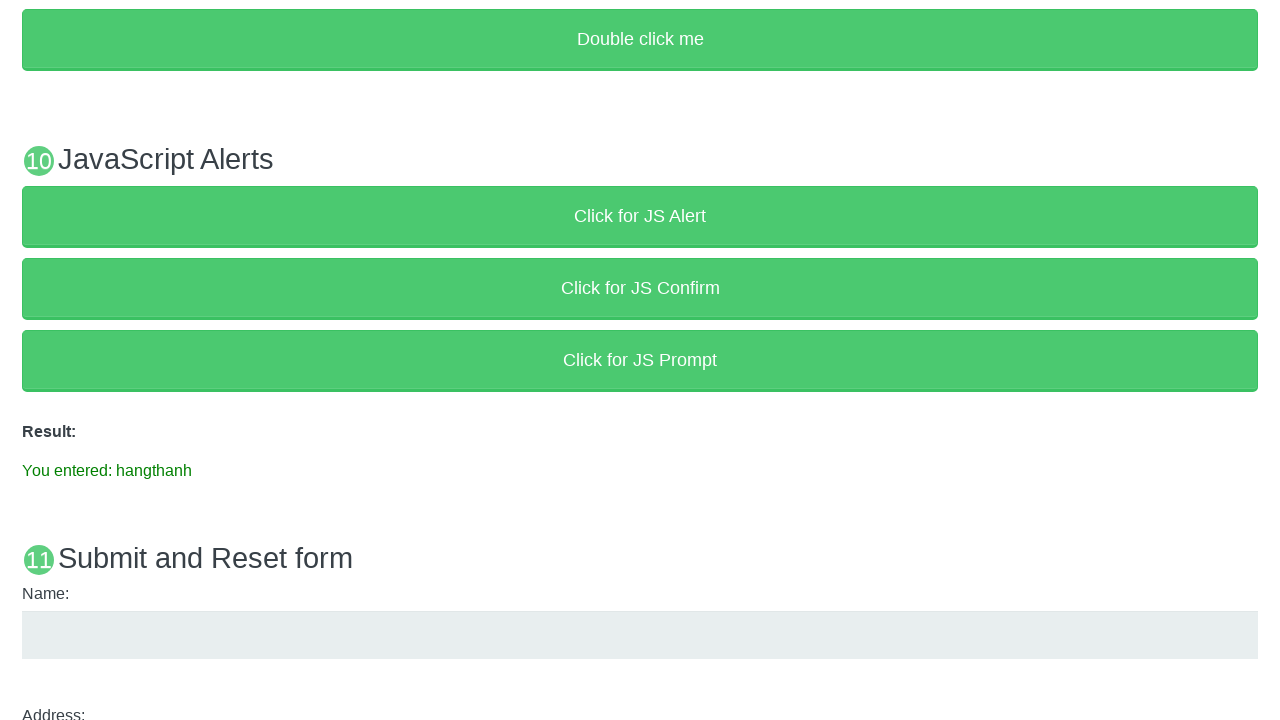

Result element appeared on page
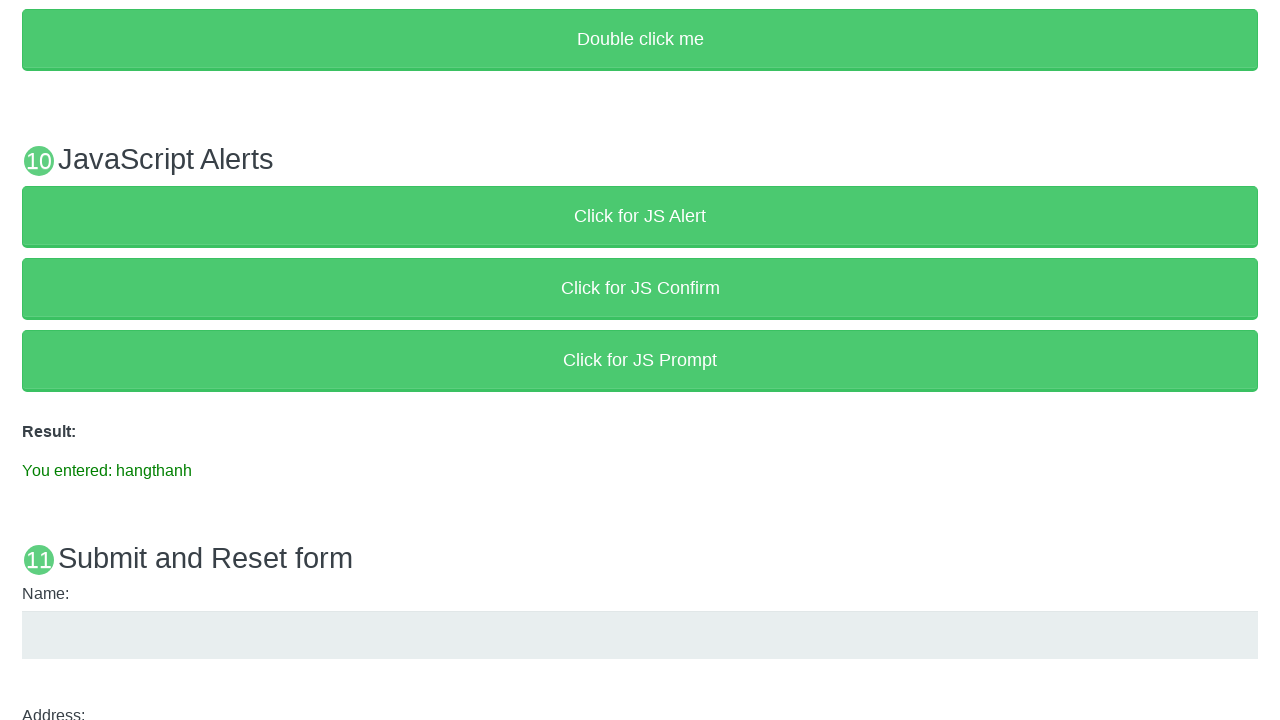

Retrieved result text from page
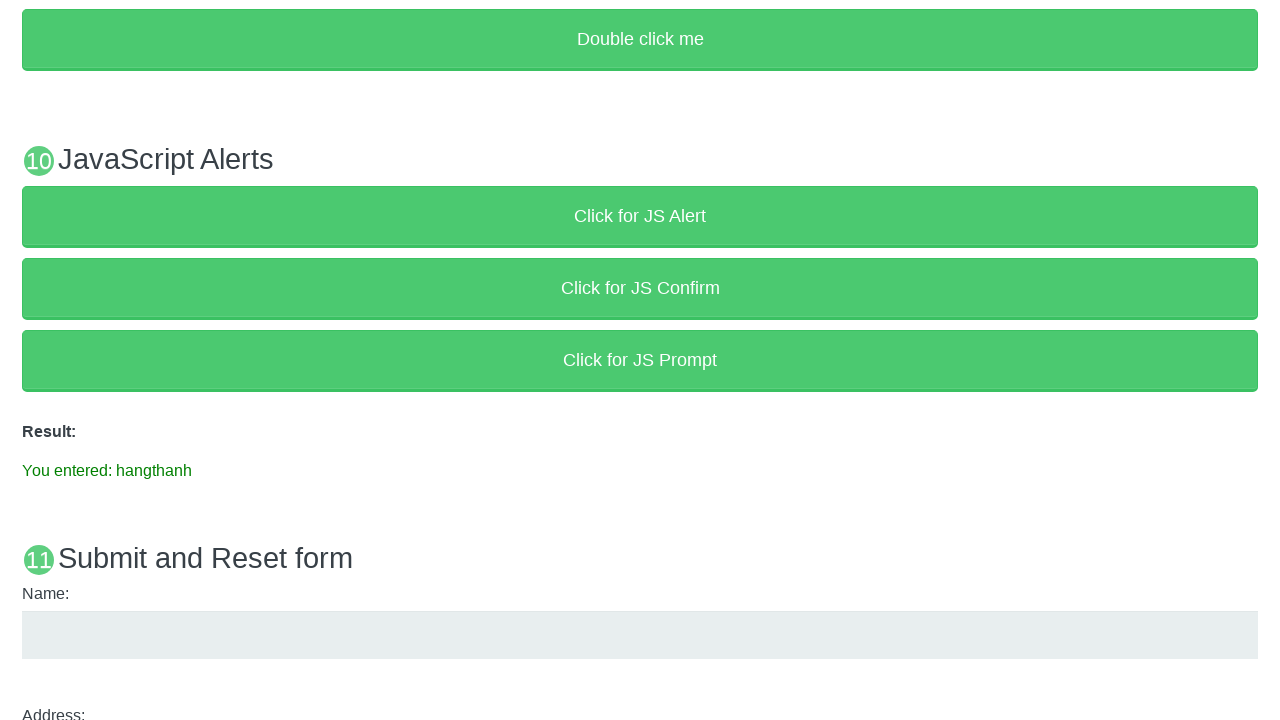

Verified result text matches expected value 'You entered: hangthanh'
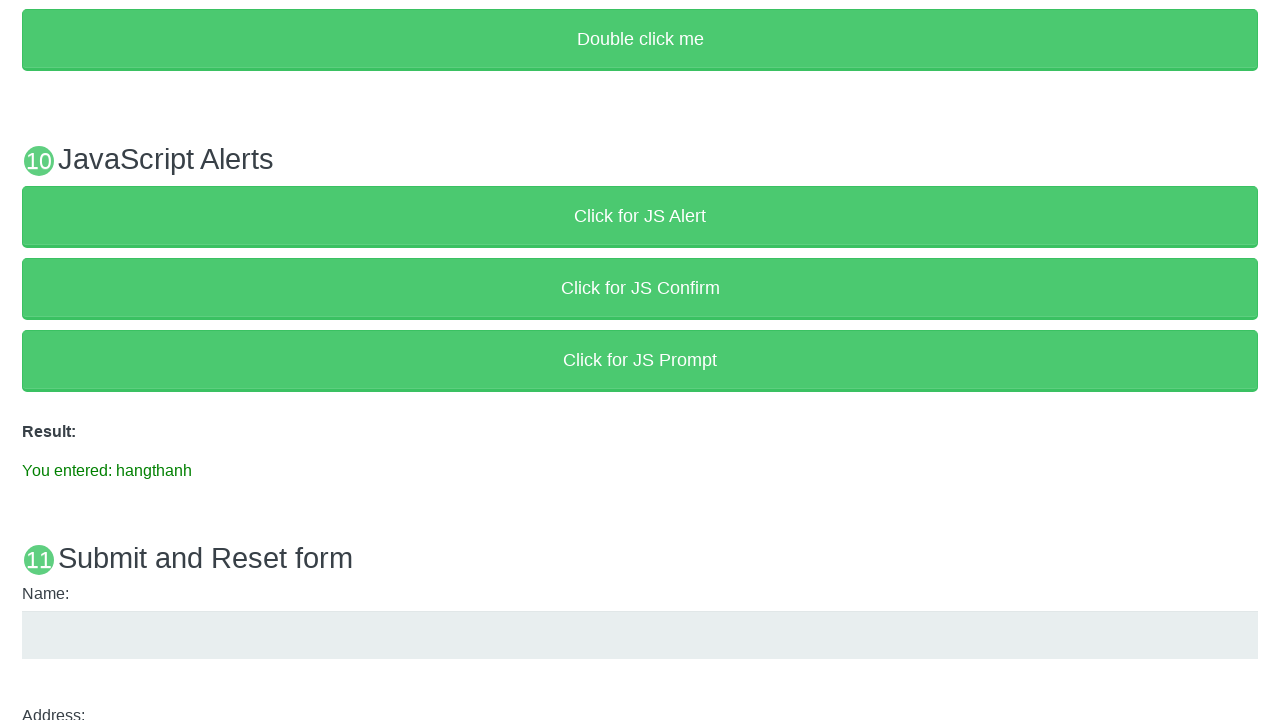

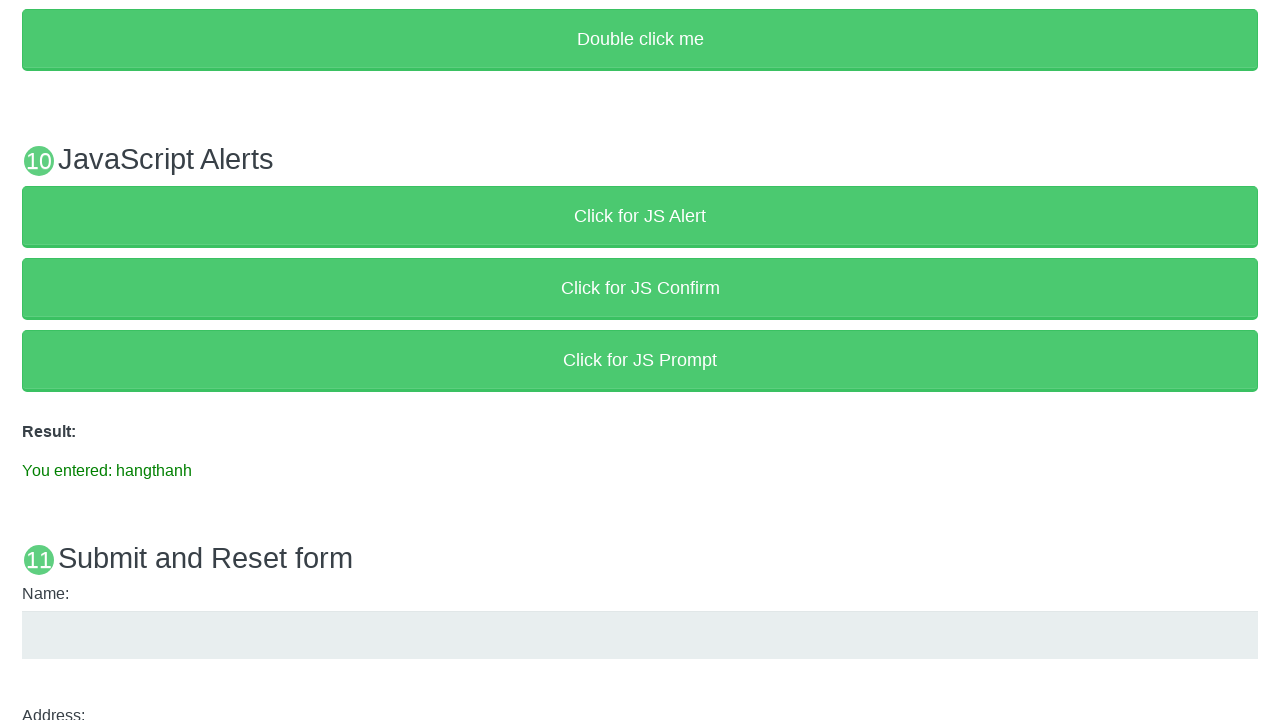